Tests interacting with a form element by filling in a pizza input field on the Selectors Hub XPath practice page

Starting URL: https://selectorshub.com/xpath-practice-page/

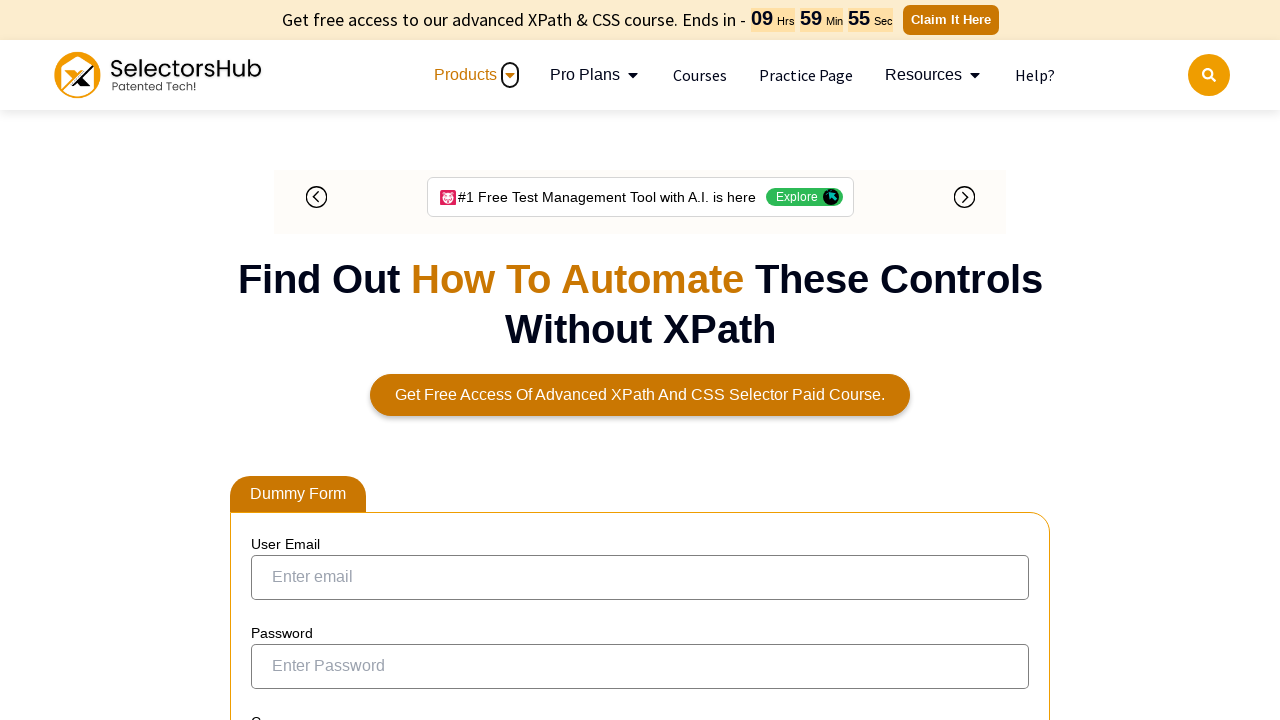

Filled pizza input field with 'farmhouse' on input#pizza
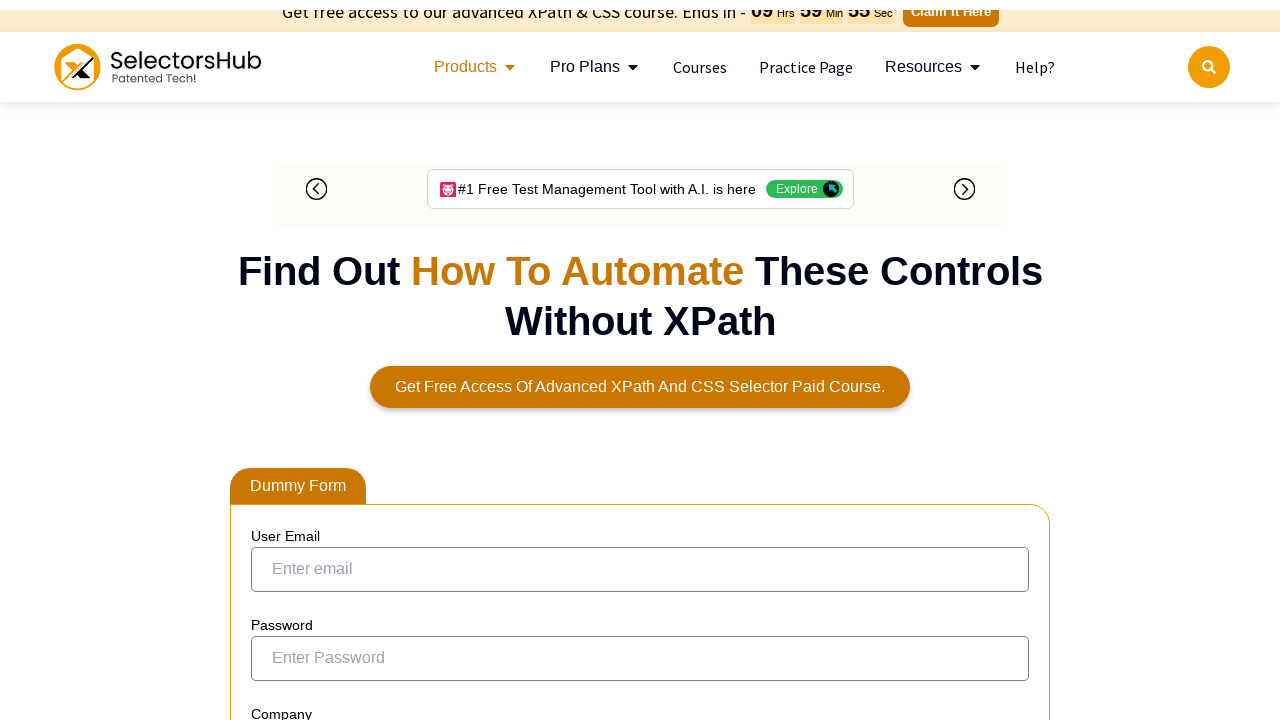

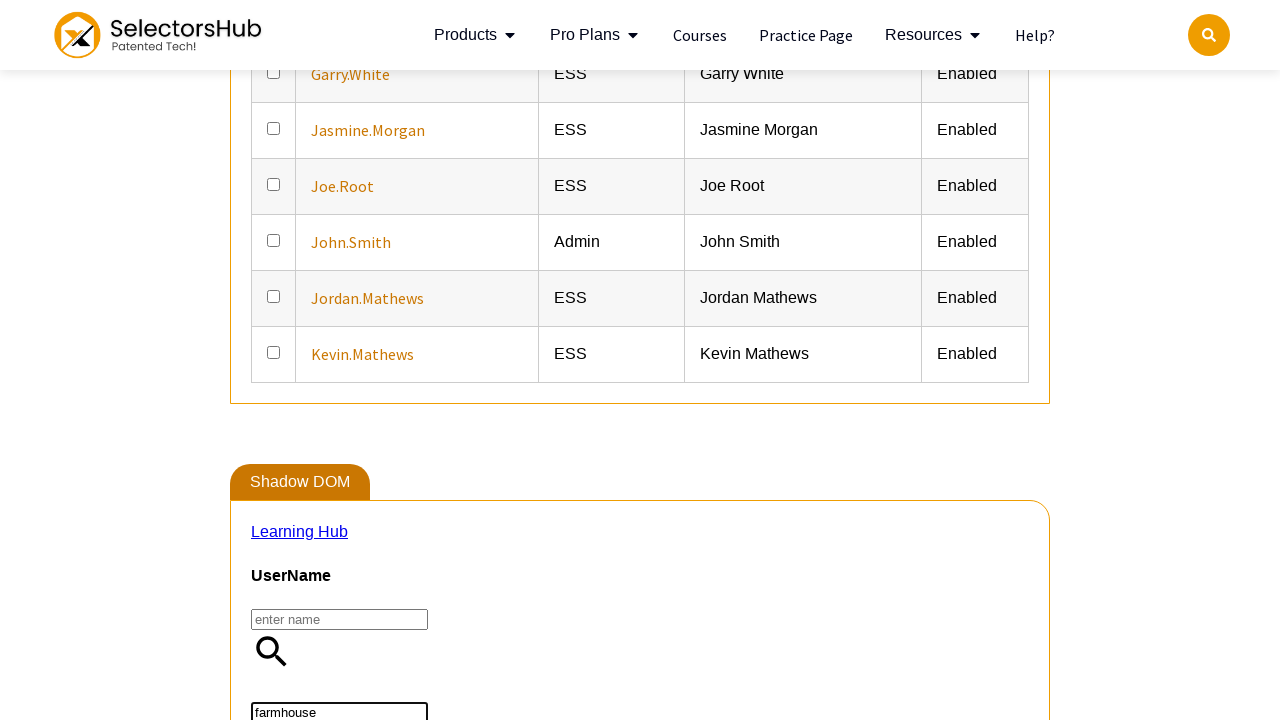